Tests a data types form by filling in various fields (name, address, email, phone, city, country, job, company) while leaving zip code empty, then submits and verifies that the empty zip code field shows an error style while all other filled fields show success styling.

Starting URL: https://bonigarcia.dev/selenium-webdriver-java/data-types.html

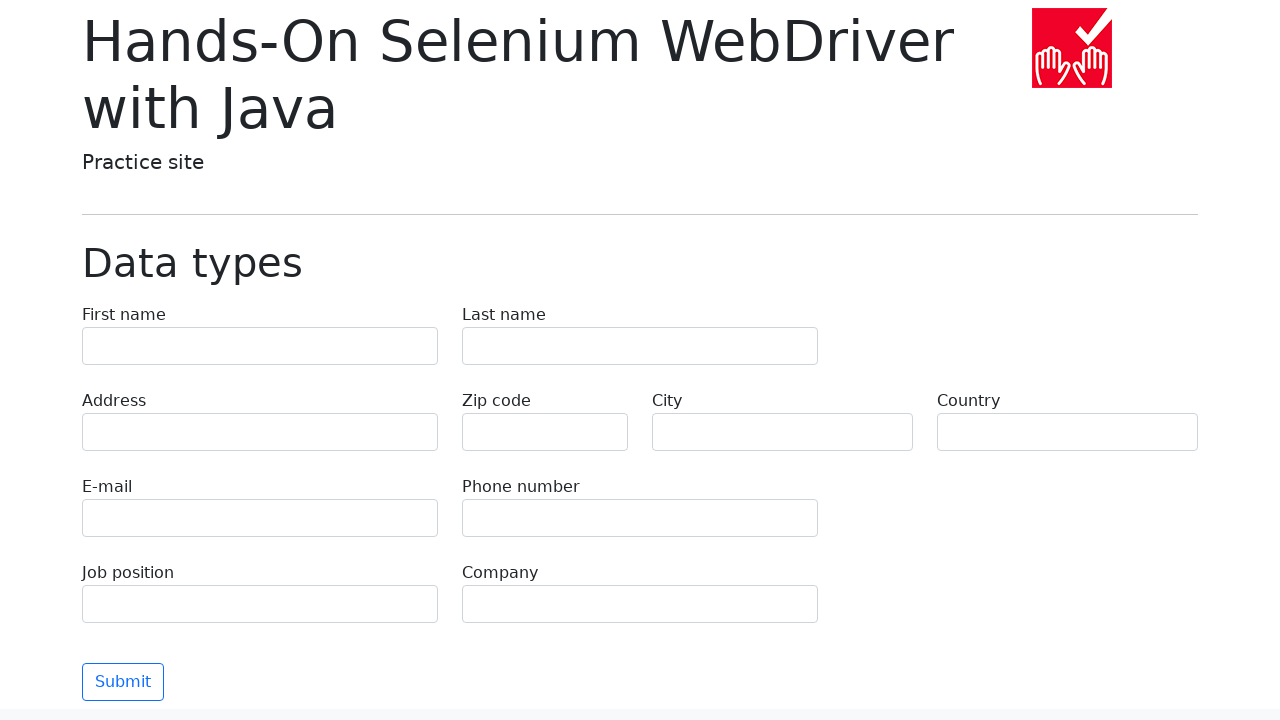

Filled first name field with 'Иван' on input[name='first-name']
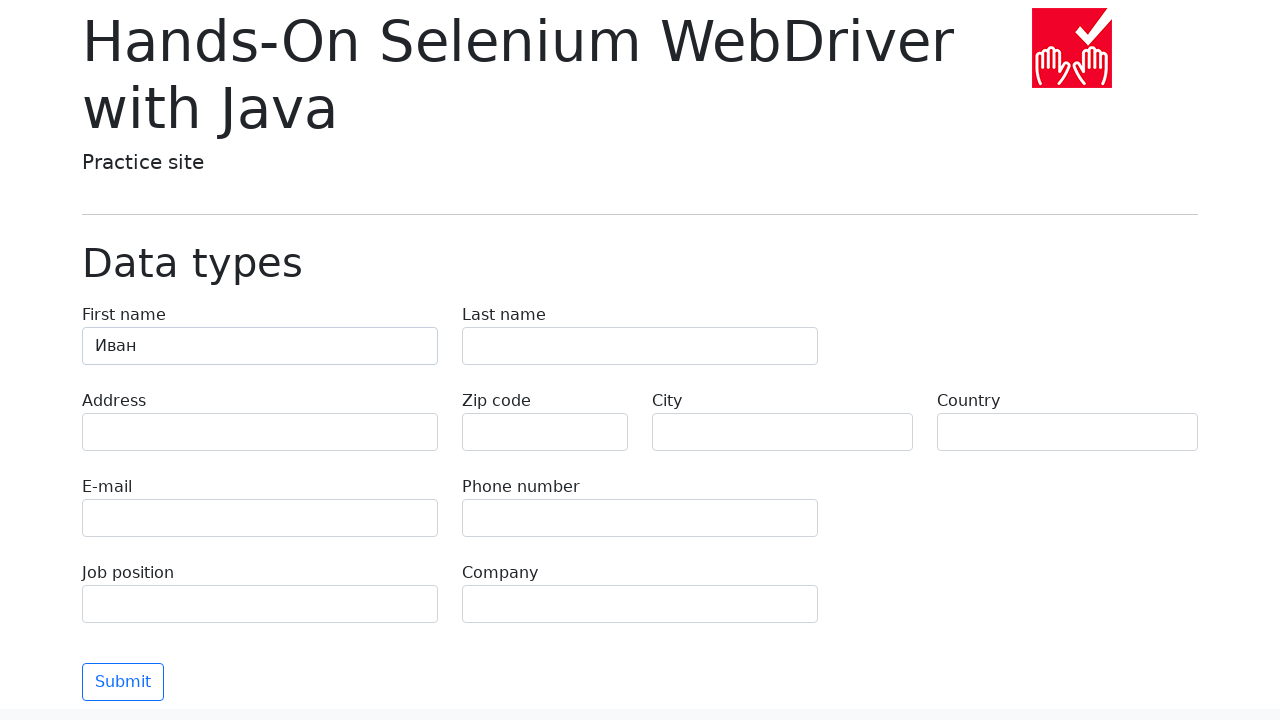

Filled last name field with 'Петров' on input[name='last-name']
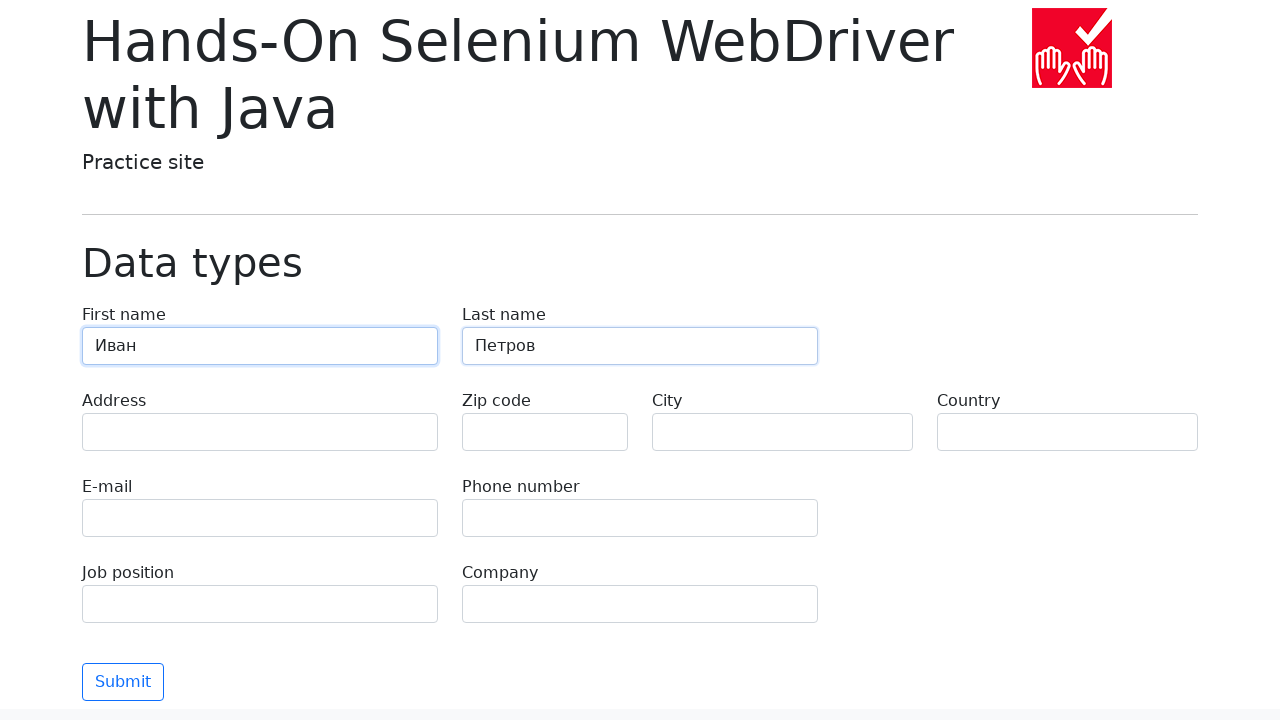

Filled address field with 'Ленина, 55-3' on input[name='address']
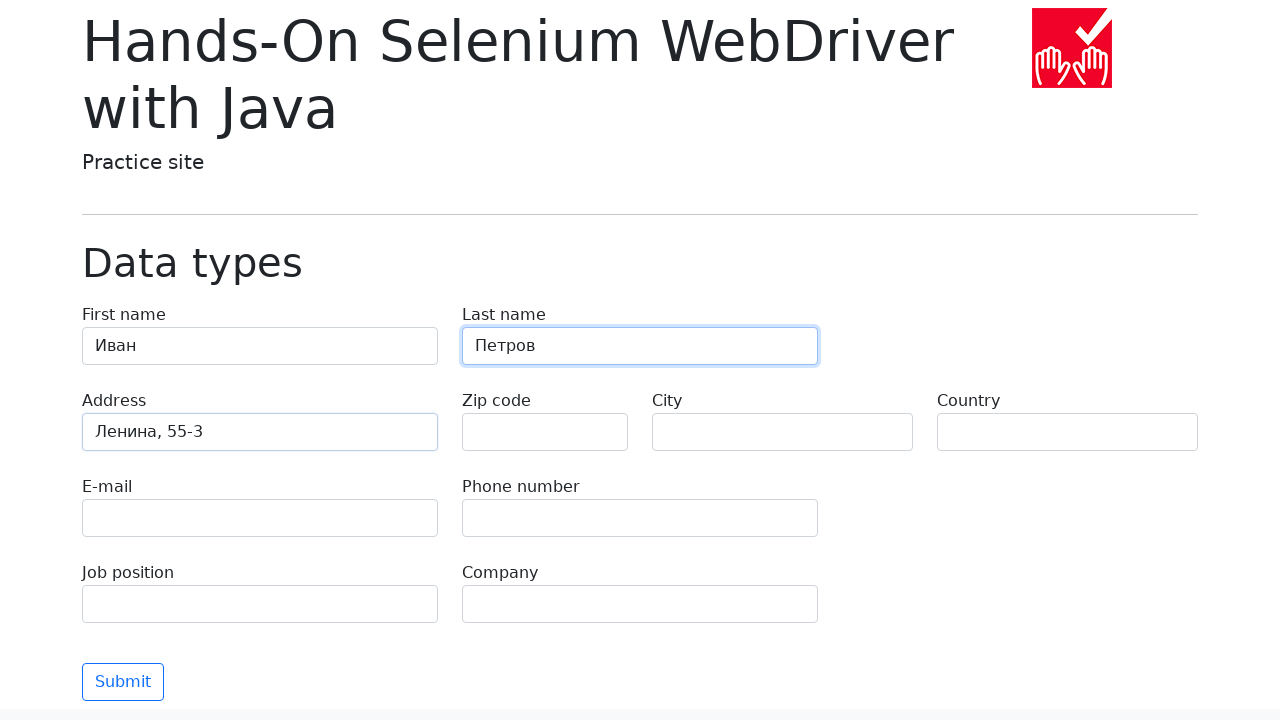

Filled email field with 'test@skypro.com' on input[name='e-mail']
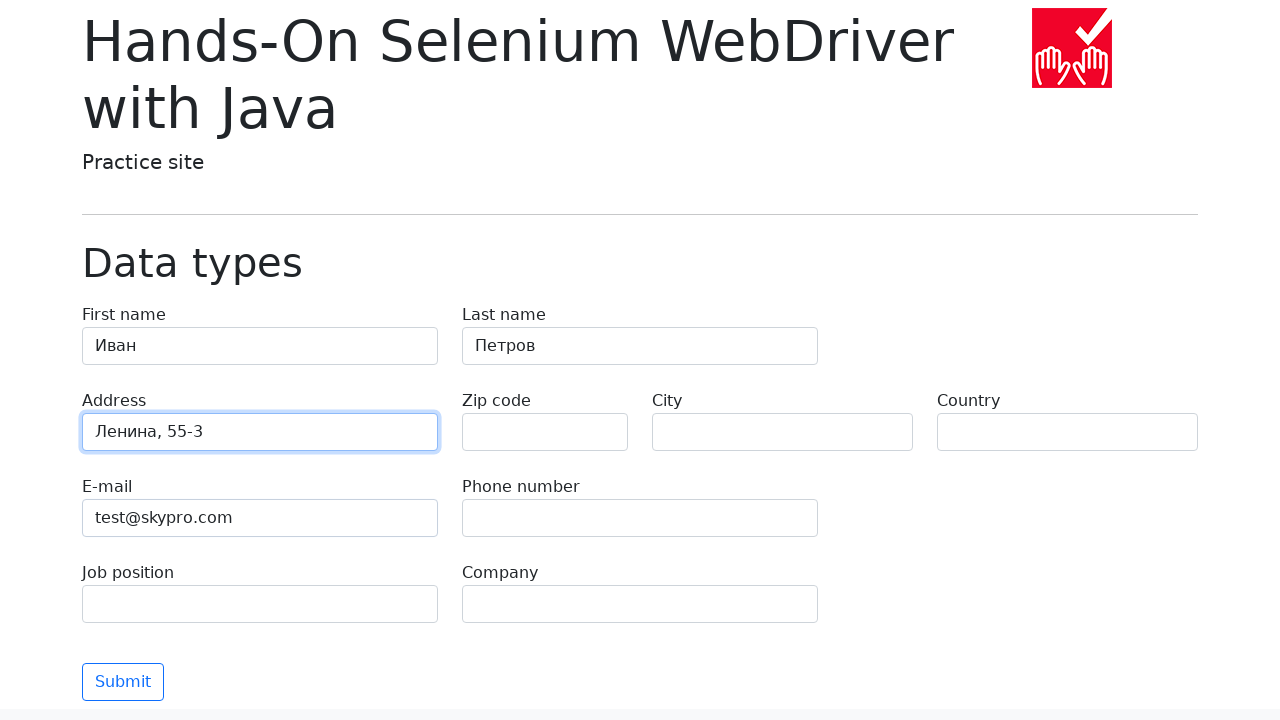

Filled phone field with '+7985899998787' on input[name='phone']
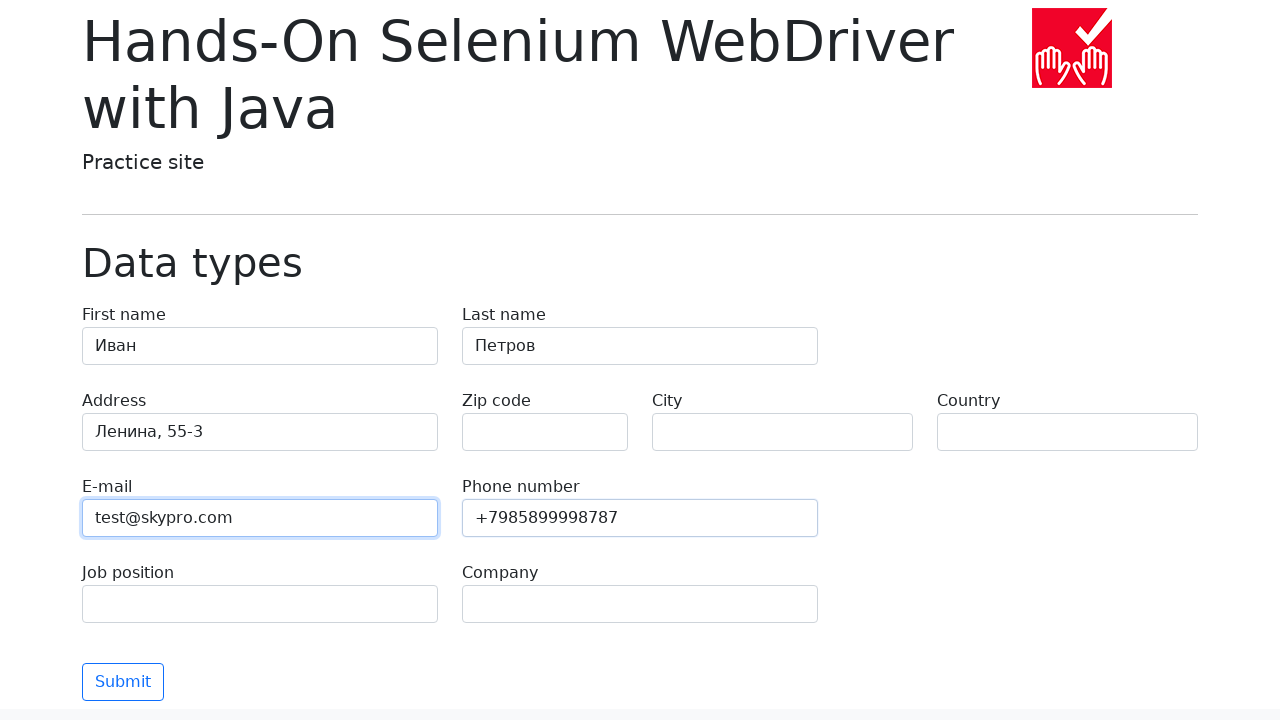

Left zip code field empty on input[name='zip-code']
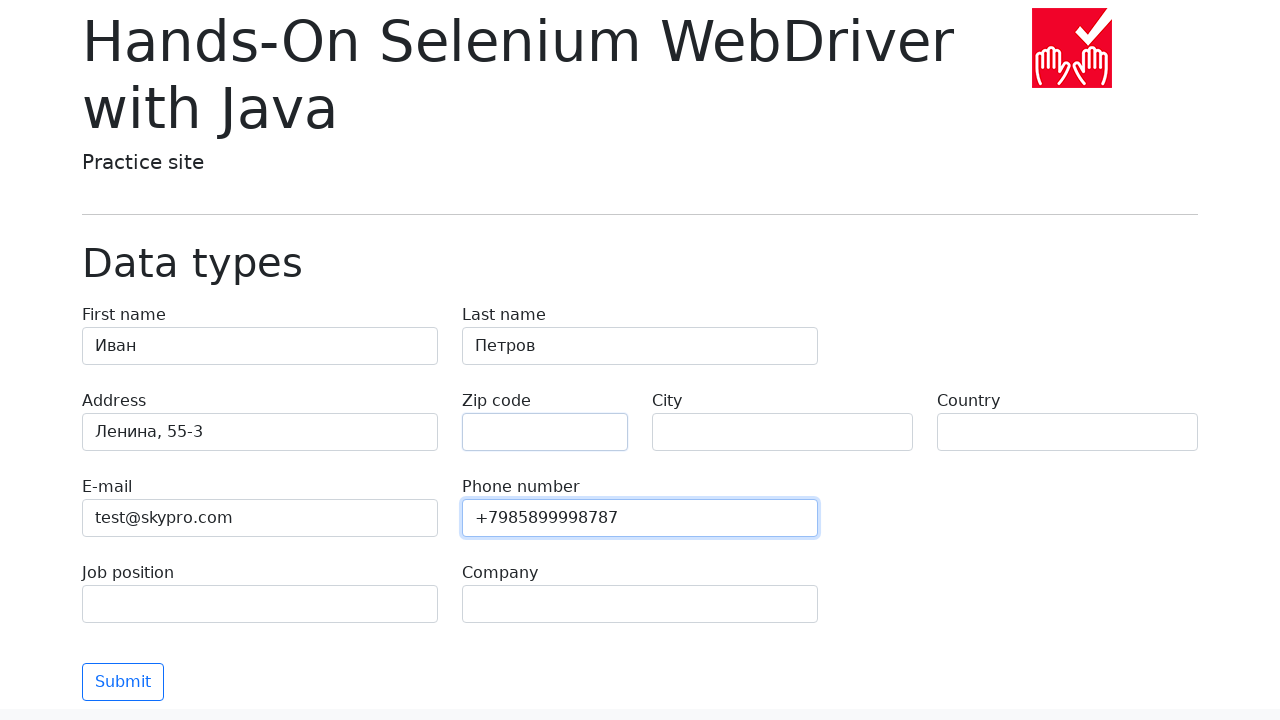

Filled city field with 'Москва' on input[name='city']
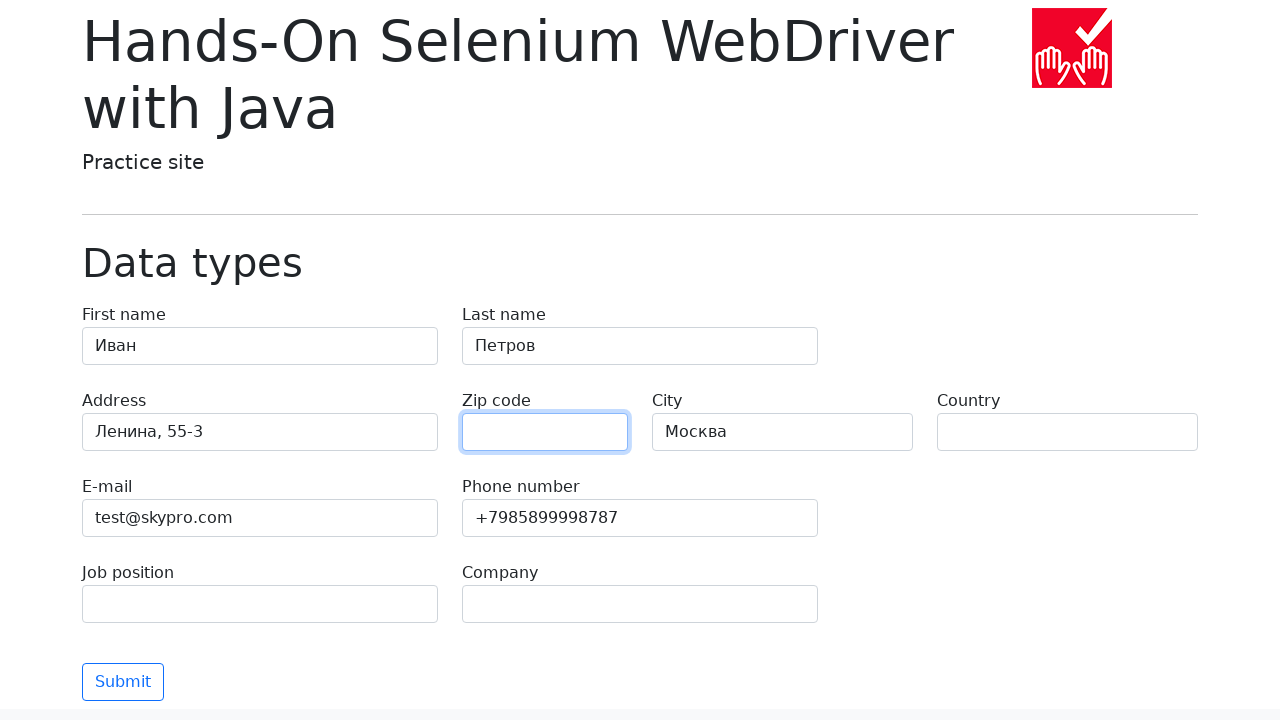

Filled country field with 'Россия' on input[name='country']
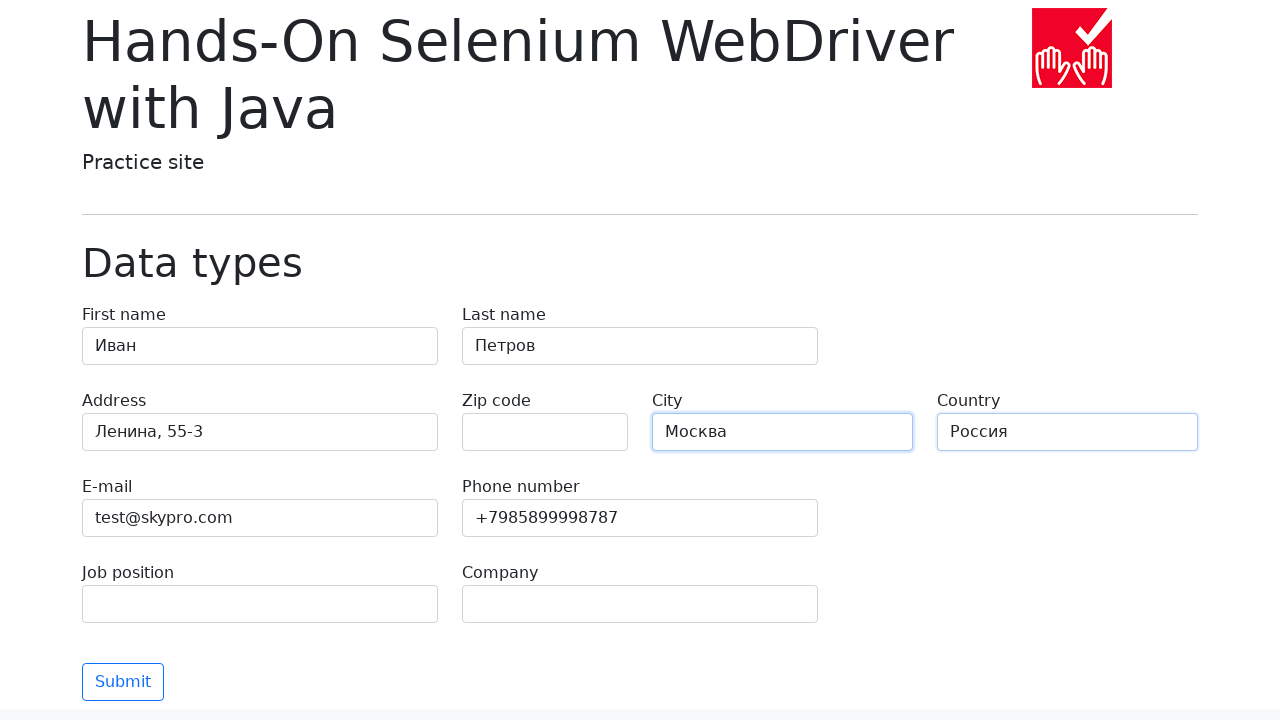

Filled job position field with 'QA' on input[name='job-position']
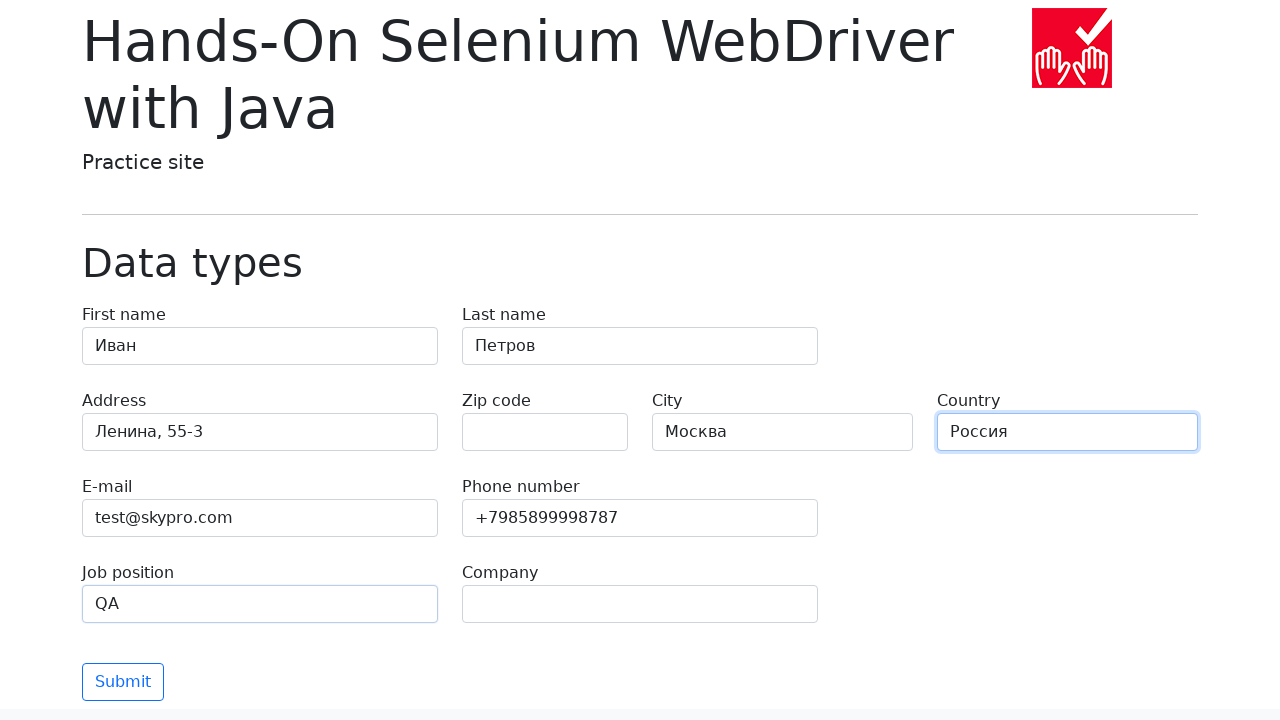

Filled company field with 'SkyPro' on input[name='company']
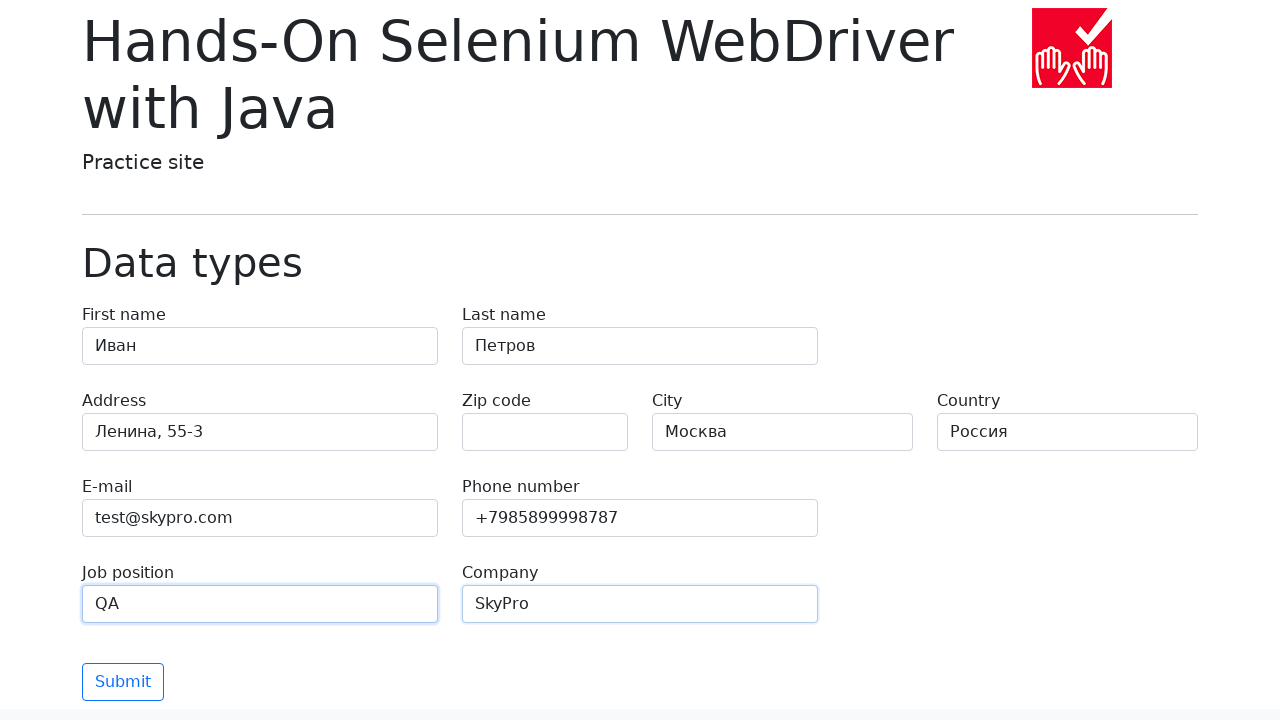

Clicked submit button at (123, 682) on button.btn-outline-primary
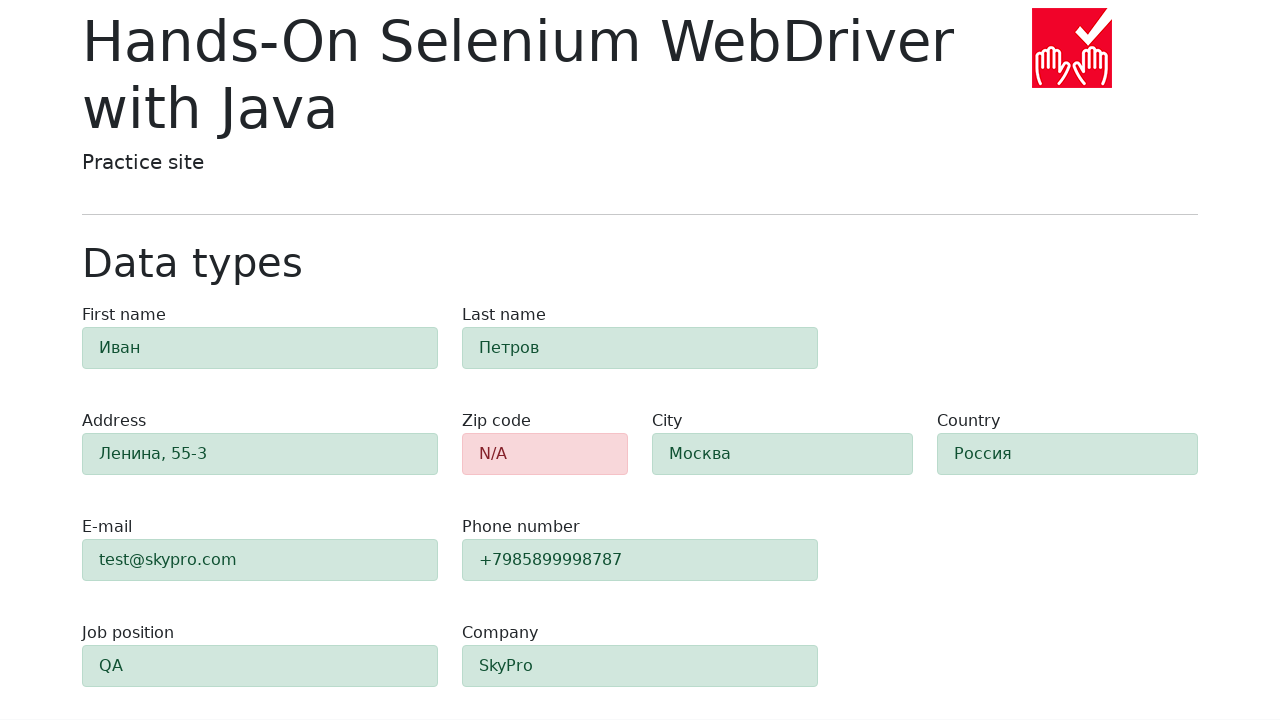

Verified zip code field shows error styling
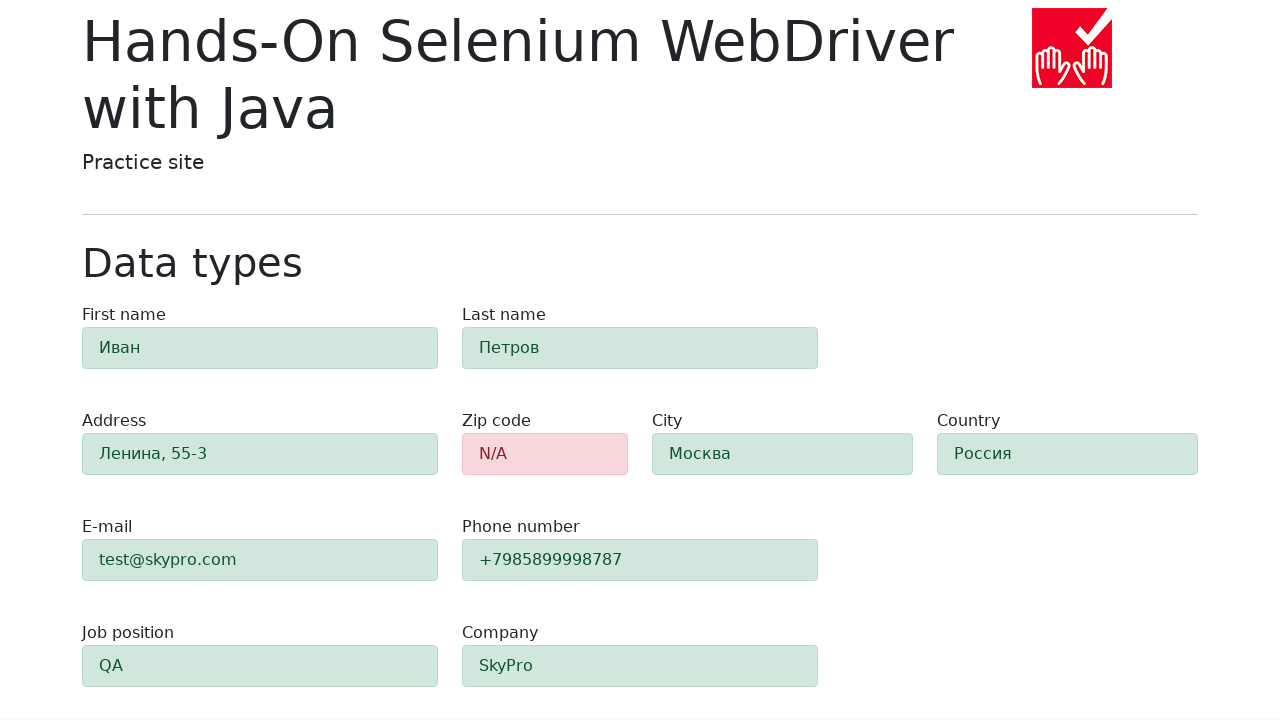

Verified first name field shows success styling
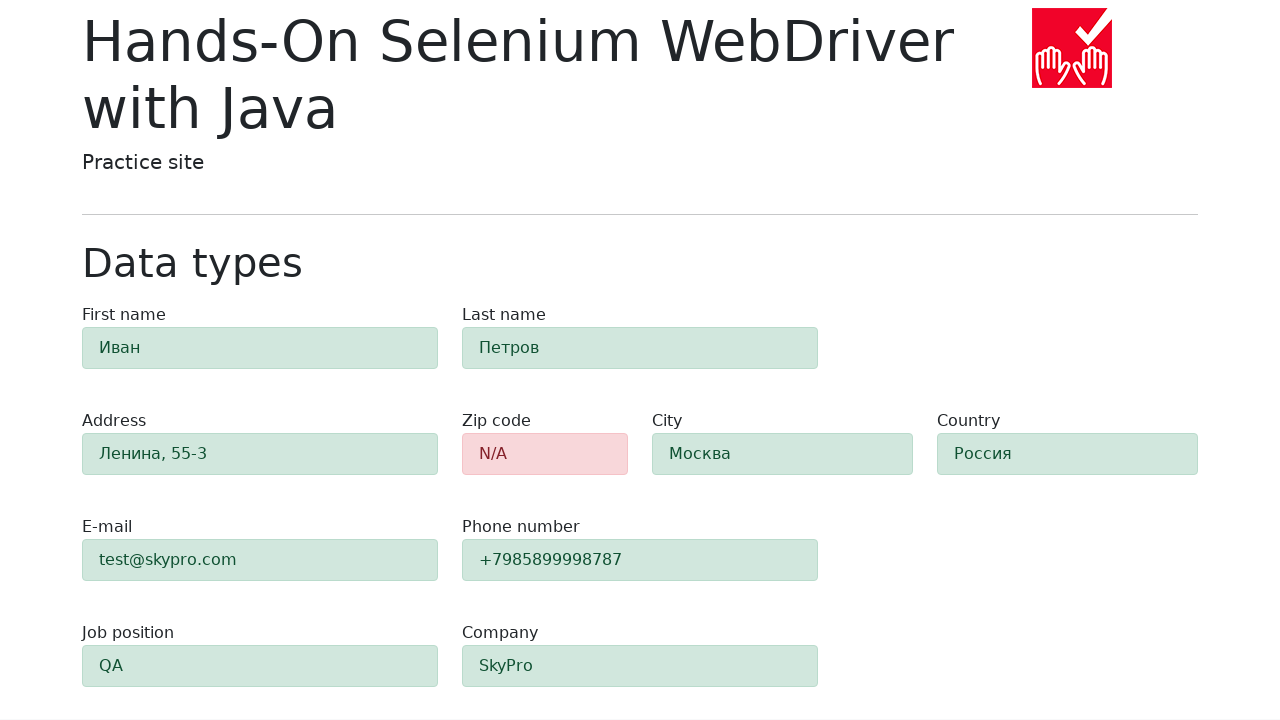

Verified last name field shows success styling
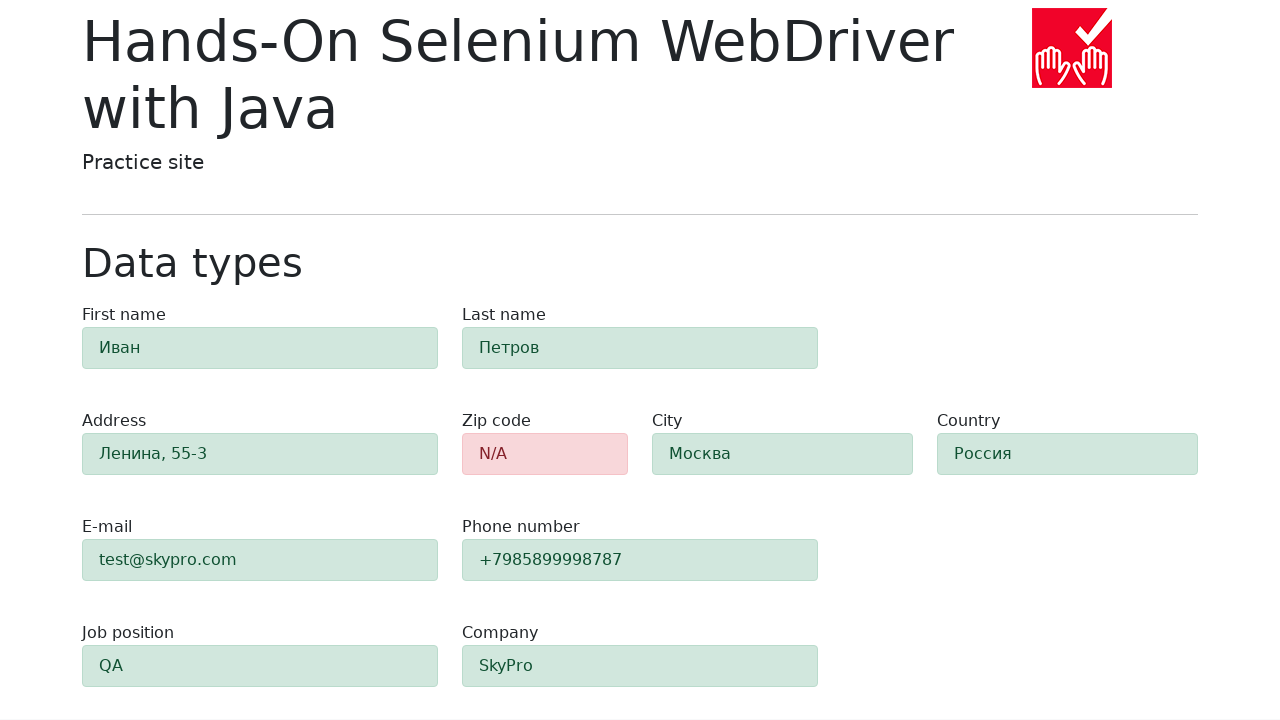

Verified address field shows success styling
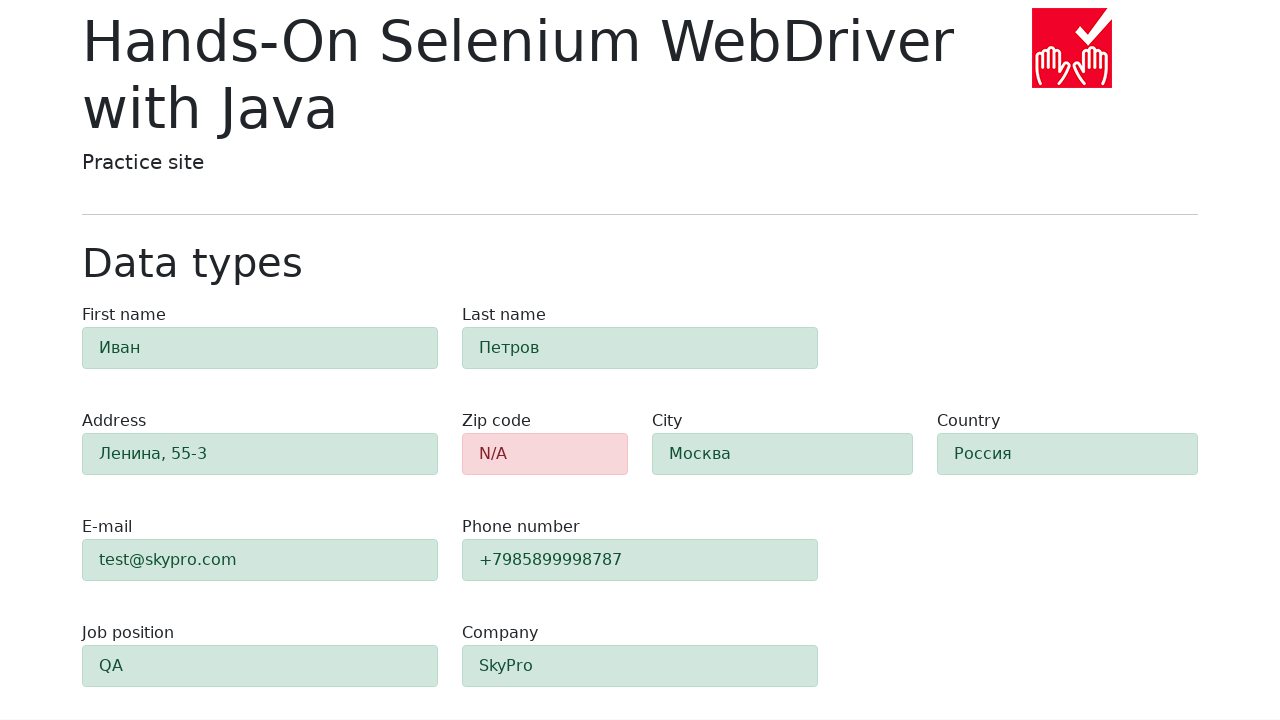

Verified email field shows success styling
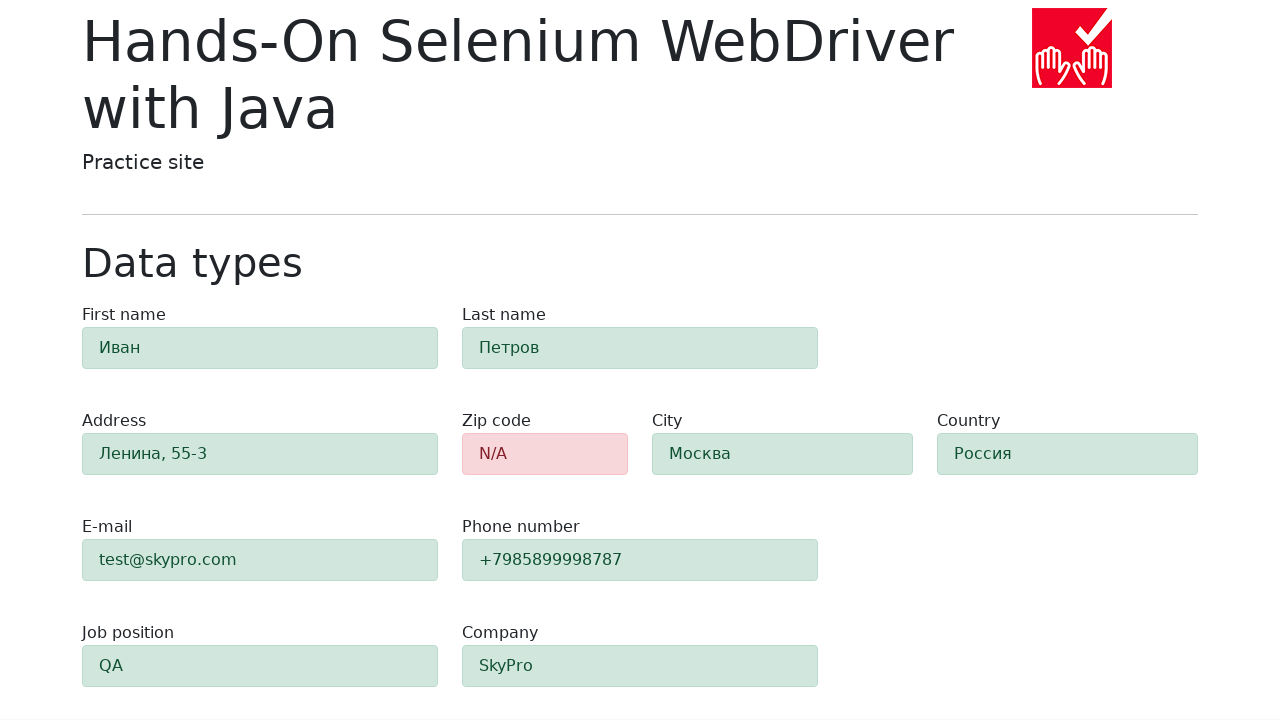

Verified phone field shows success styling
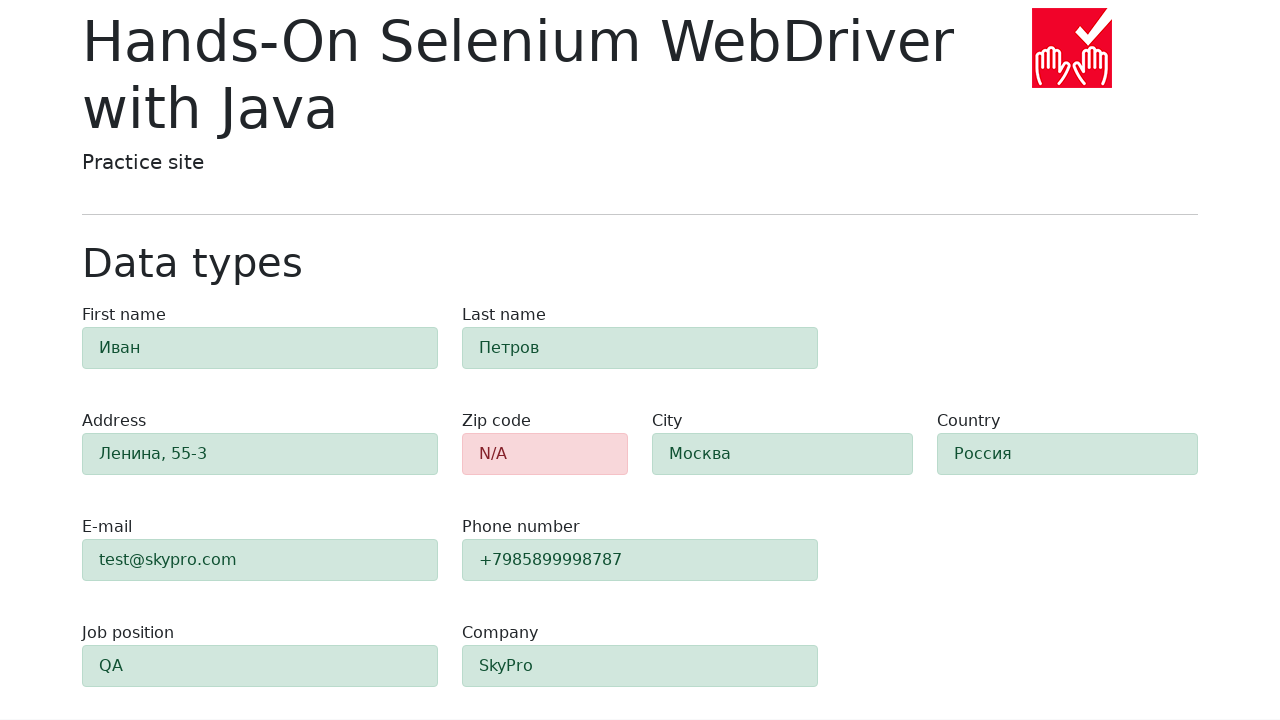

Verified city field shows success styling
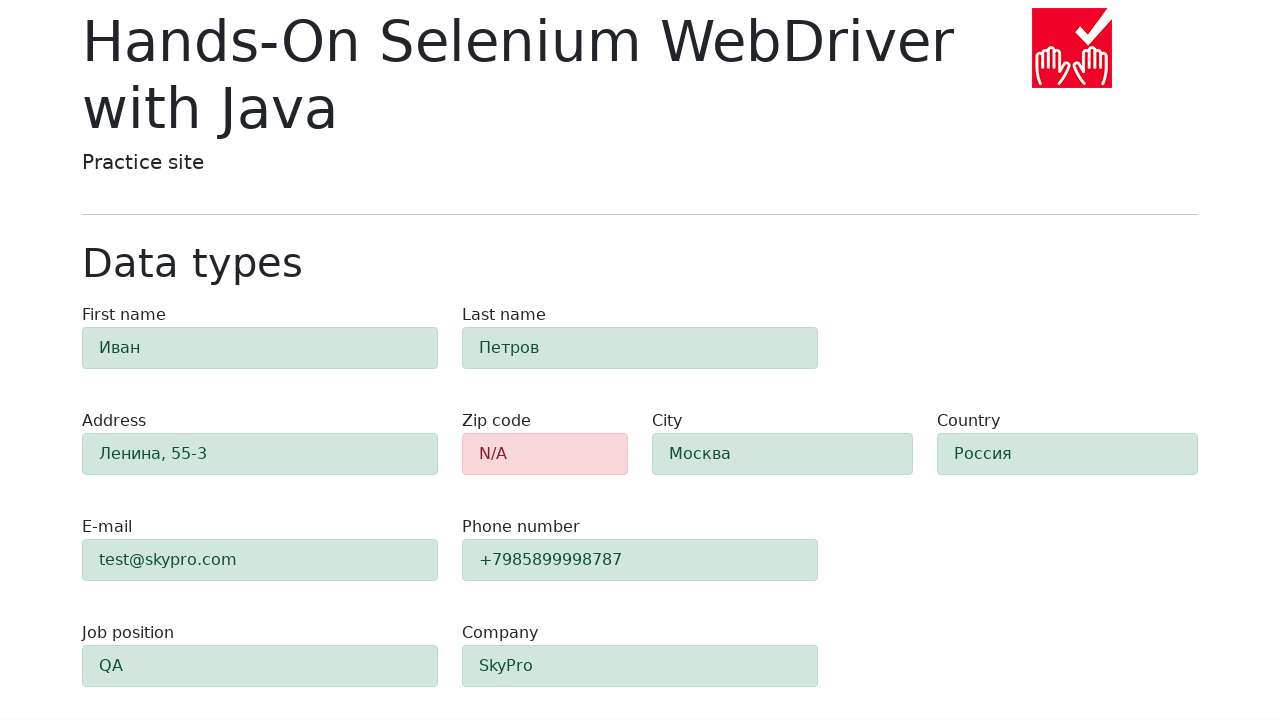

Verified country field shows success styling
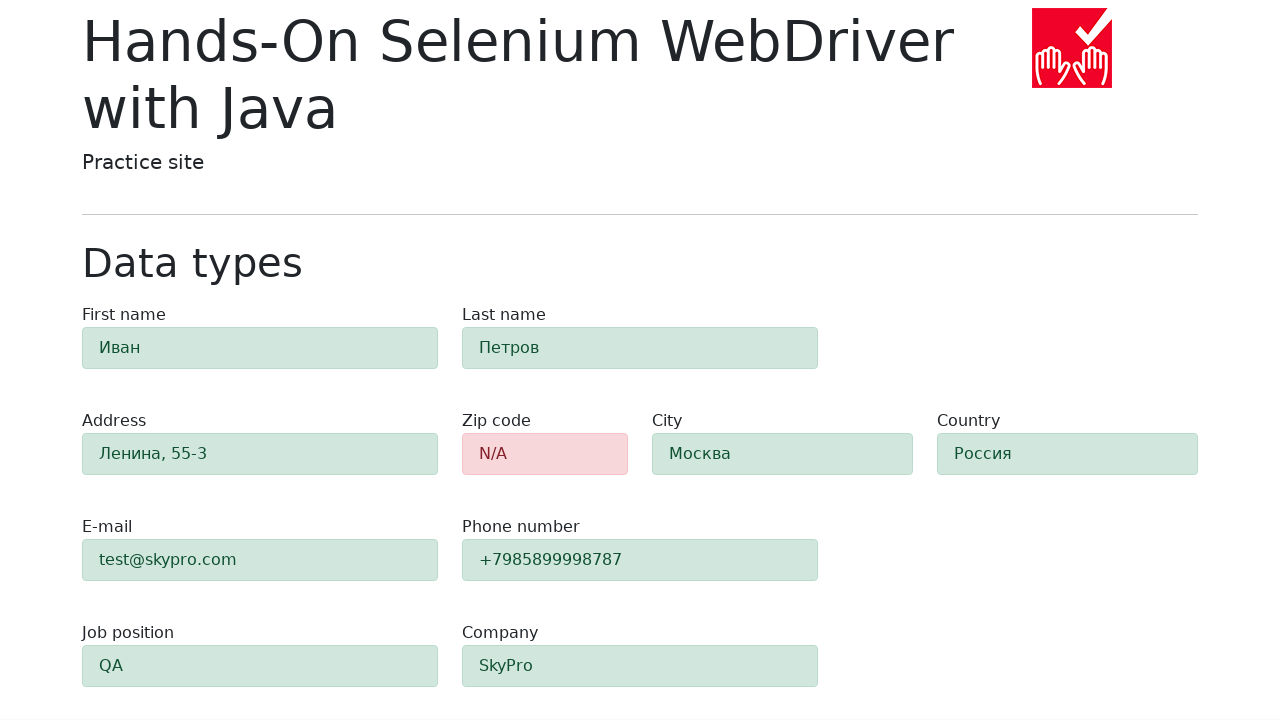

Verified job position field shows success styling
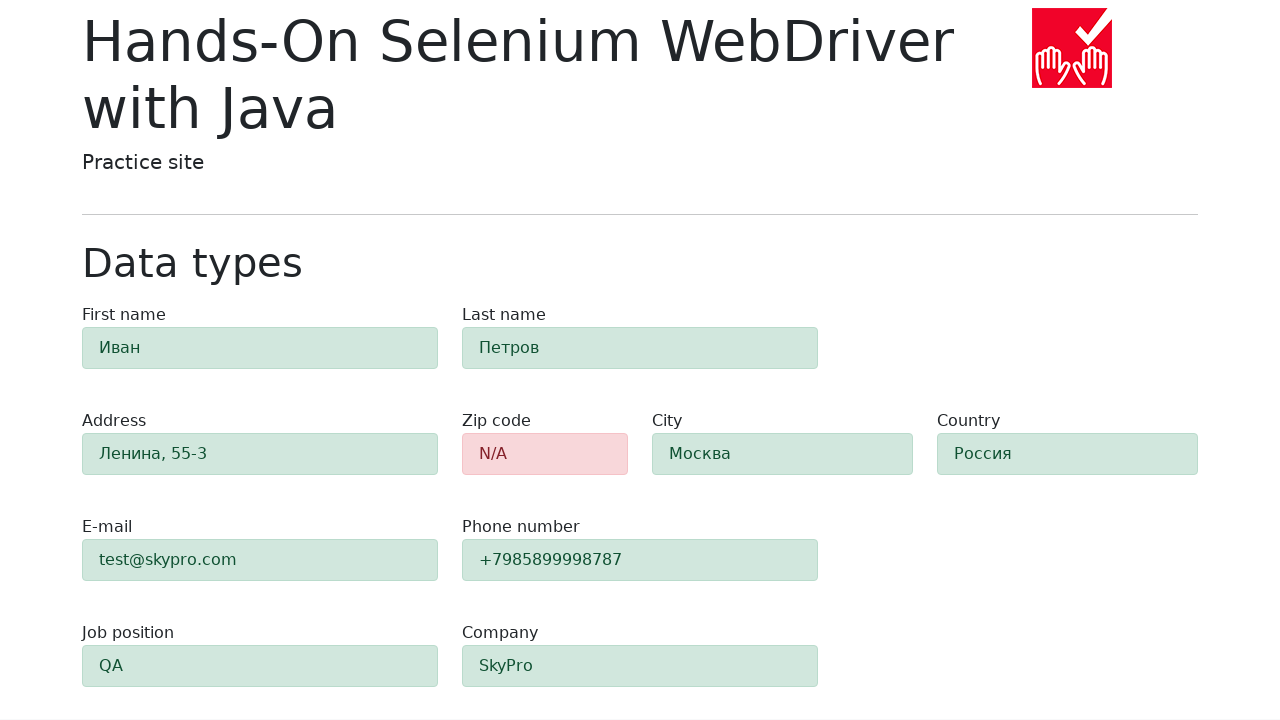

Verified company field shows success styling
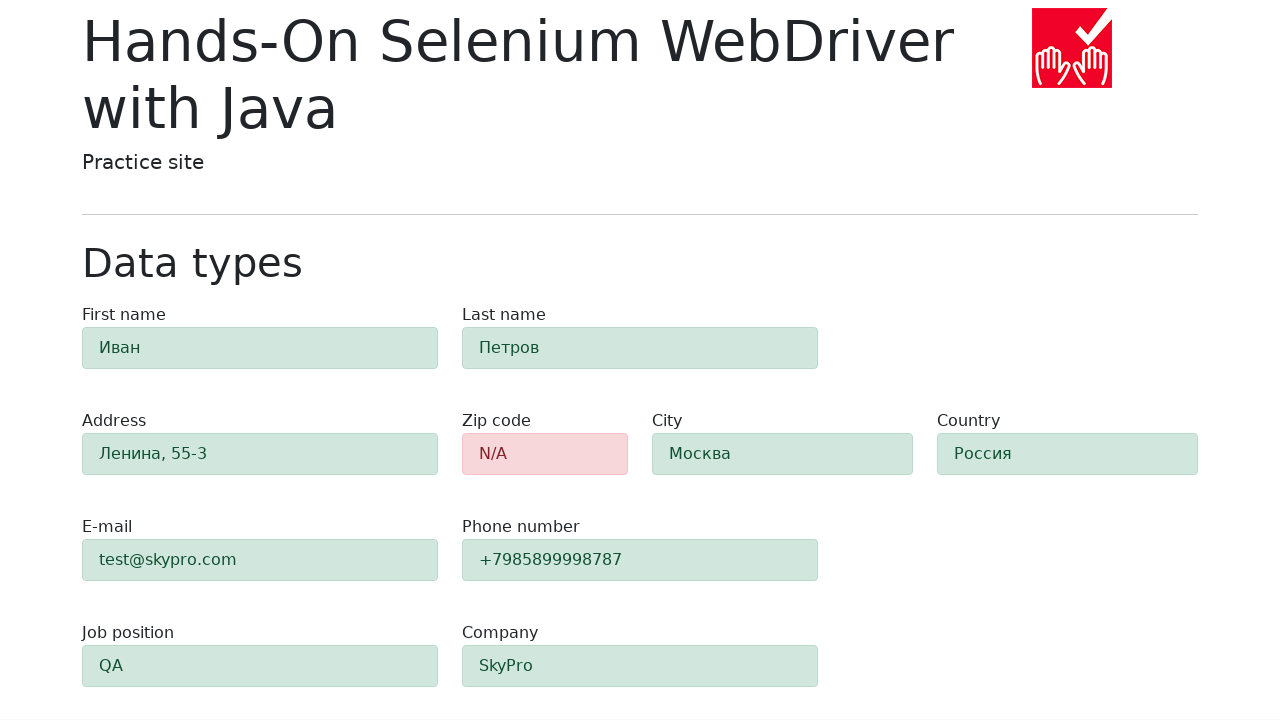

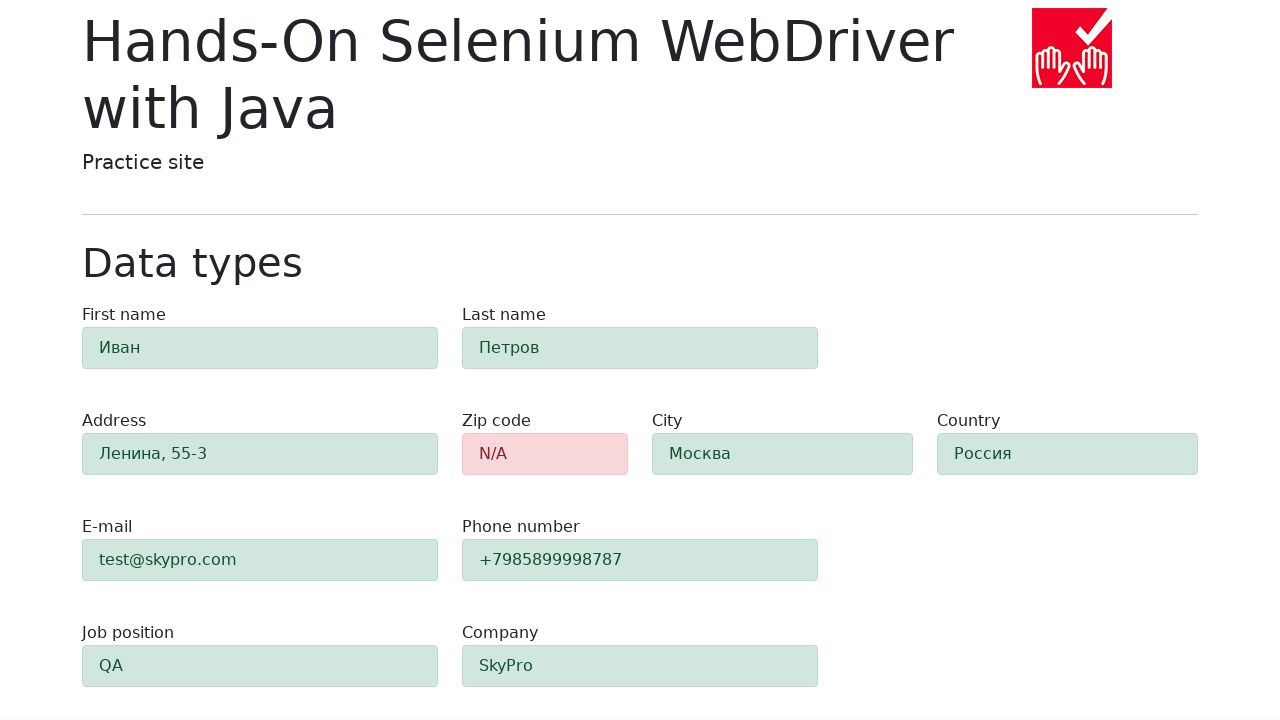